Basic browser automation test that navigates to SeleniumEasy website, maximizes the window, and retrieves page information like title and URL.

Starting URL: https://www.seleniumeasy.com/

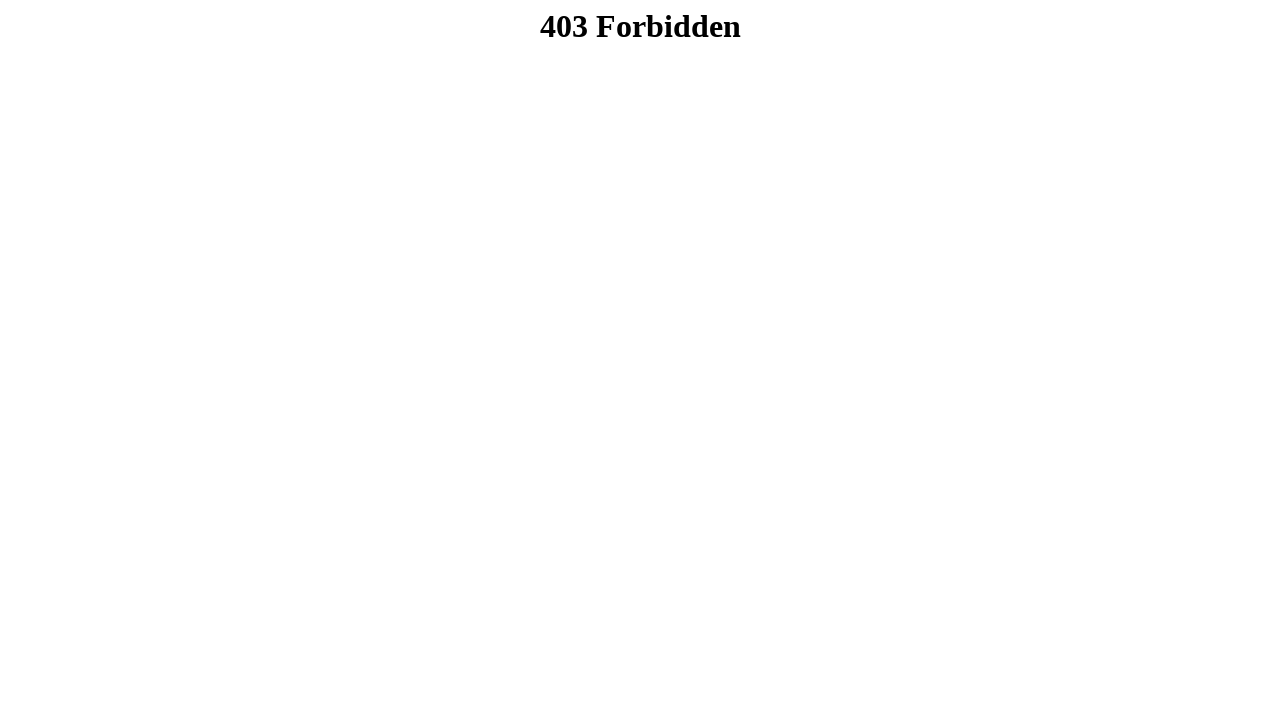

Set viewport size to 1920x1080 to maximize window
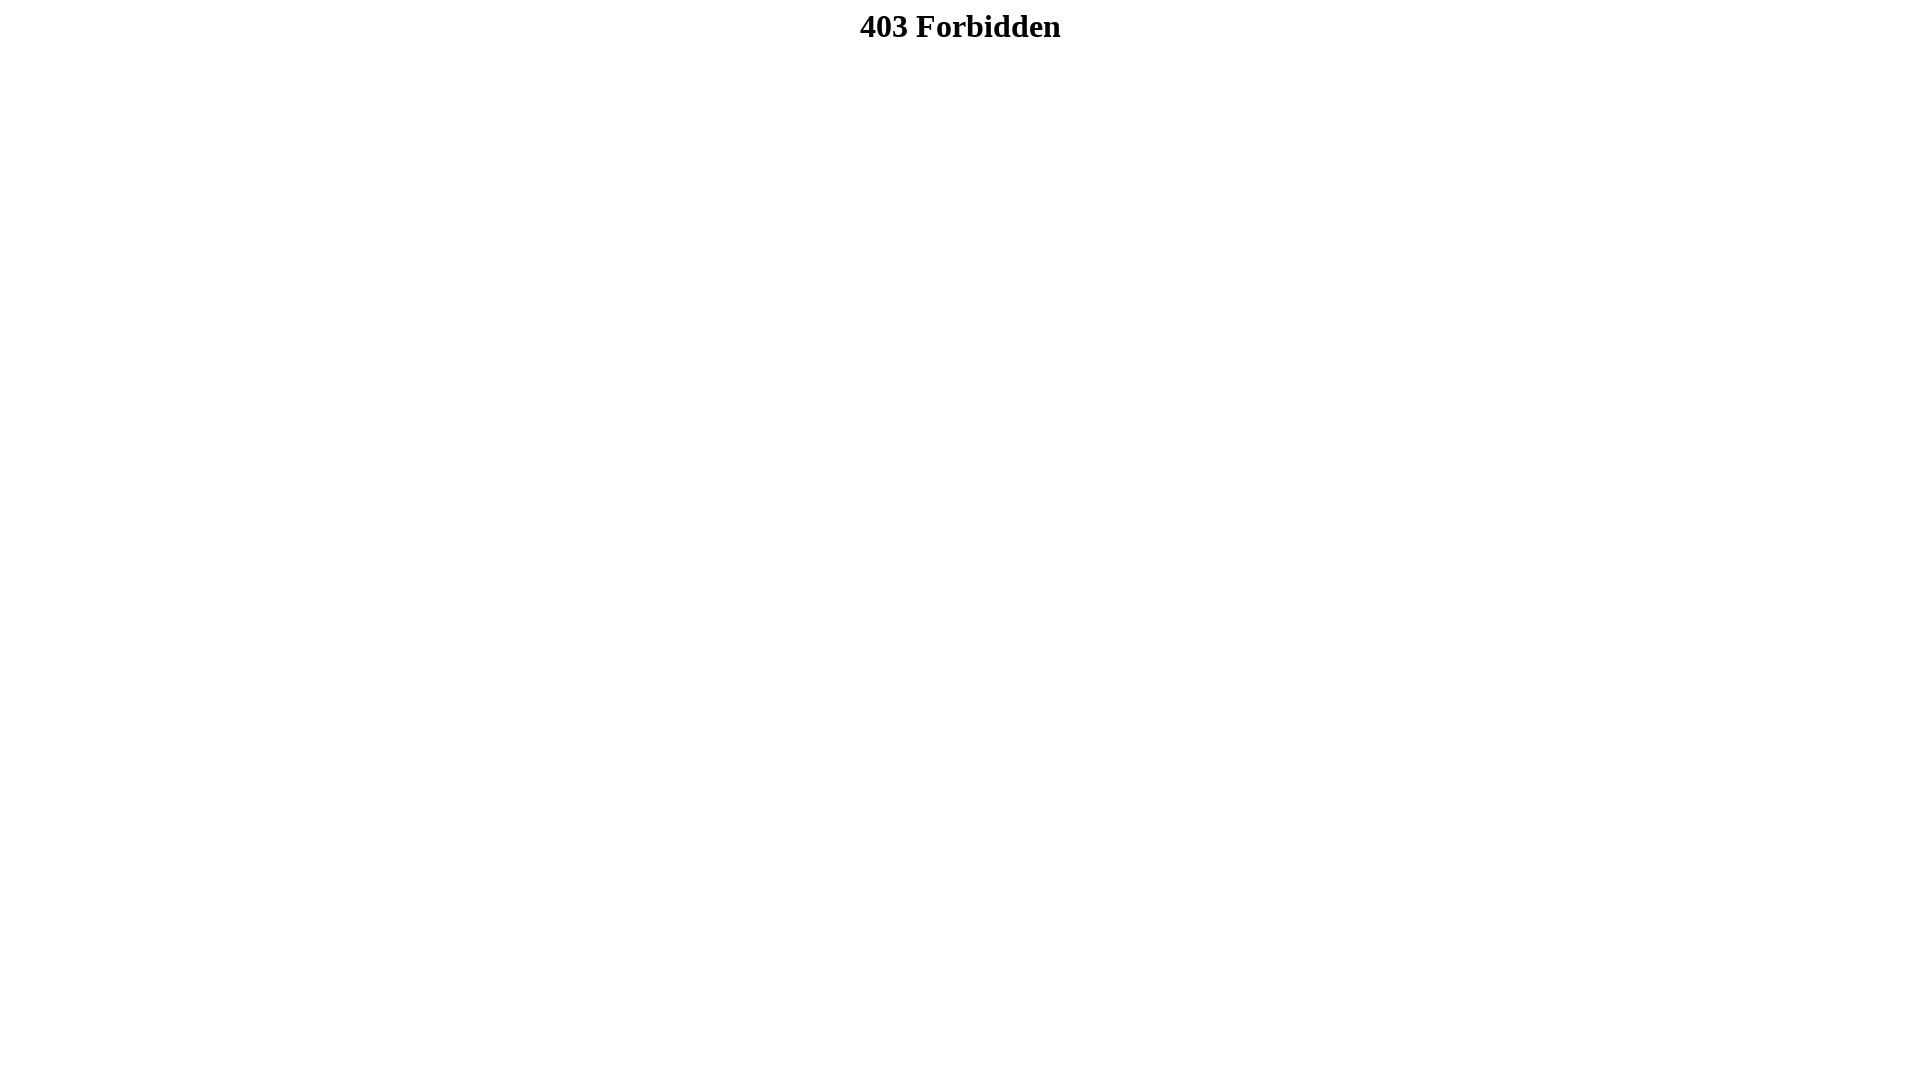

Retrieved page title: 403 Forbidden
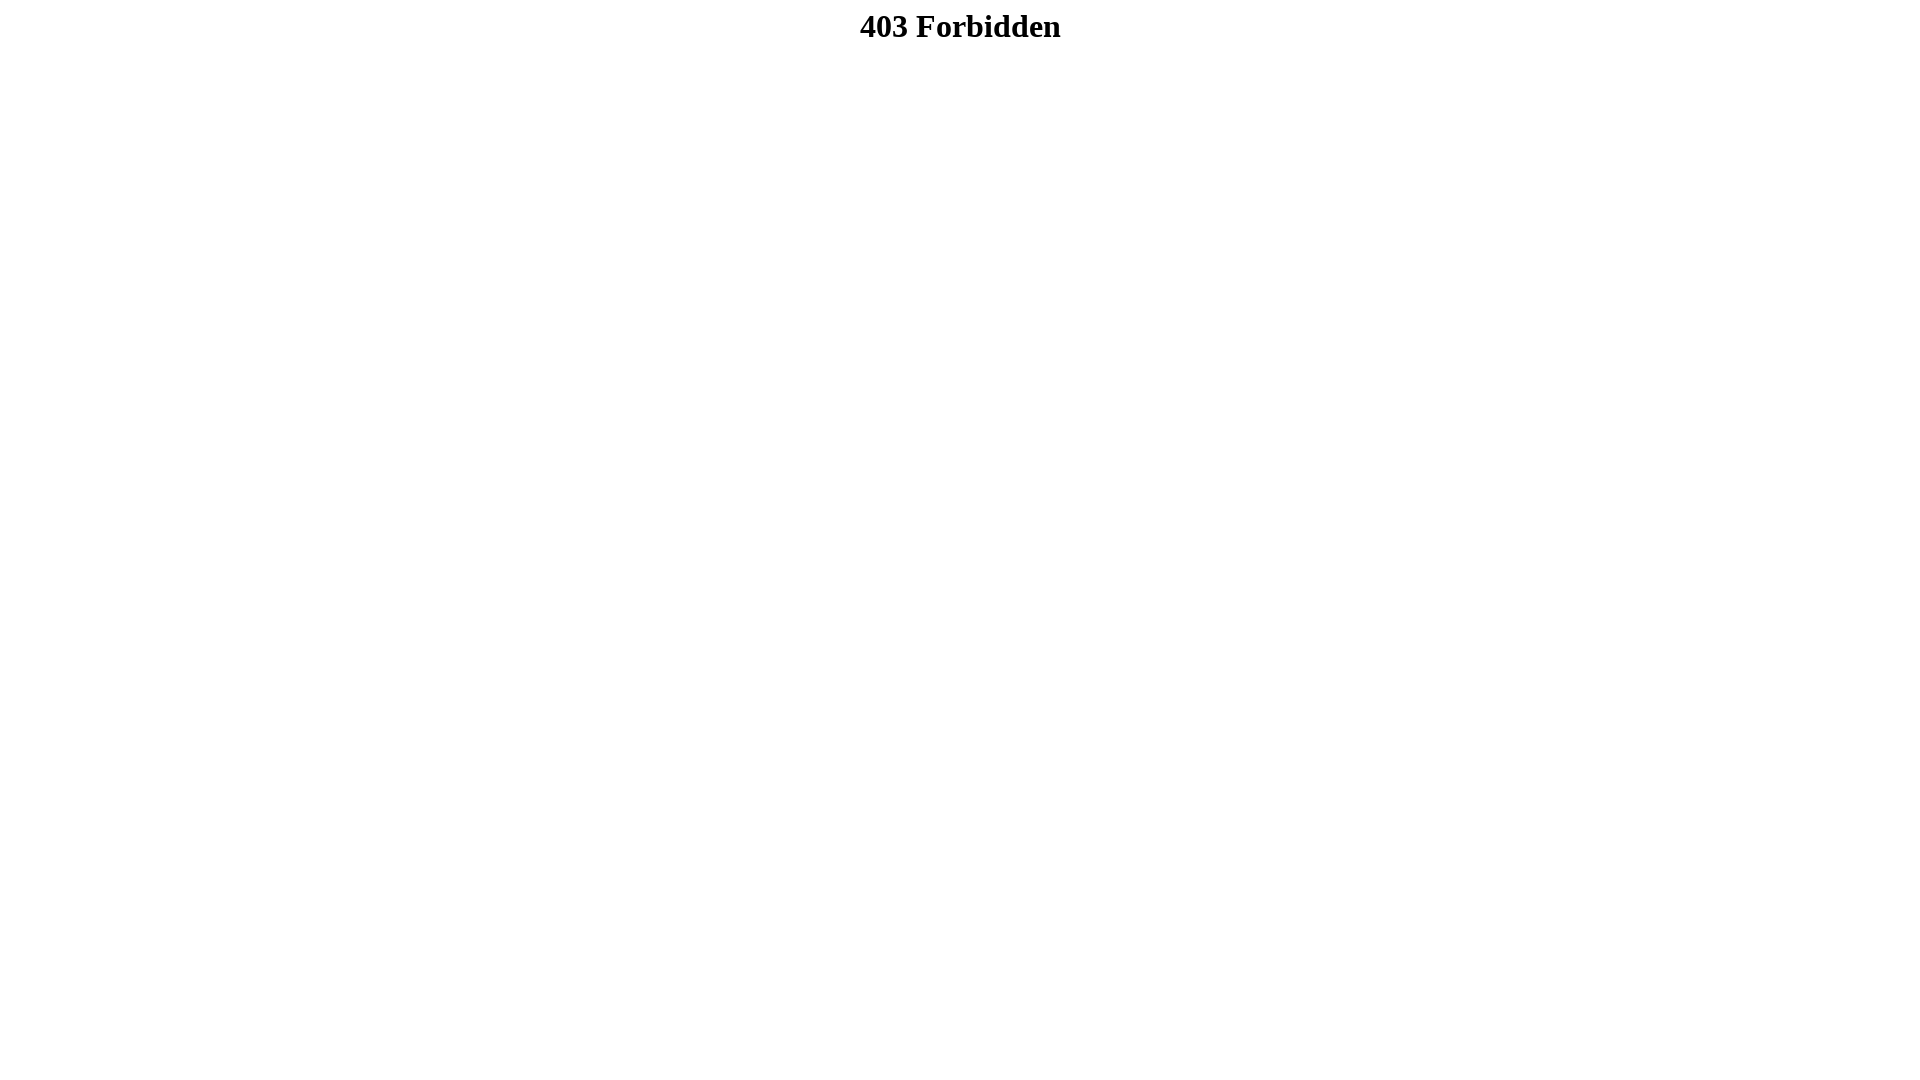

Retrieved current URL: https://www.seleniumeasy.com/lander
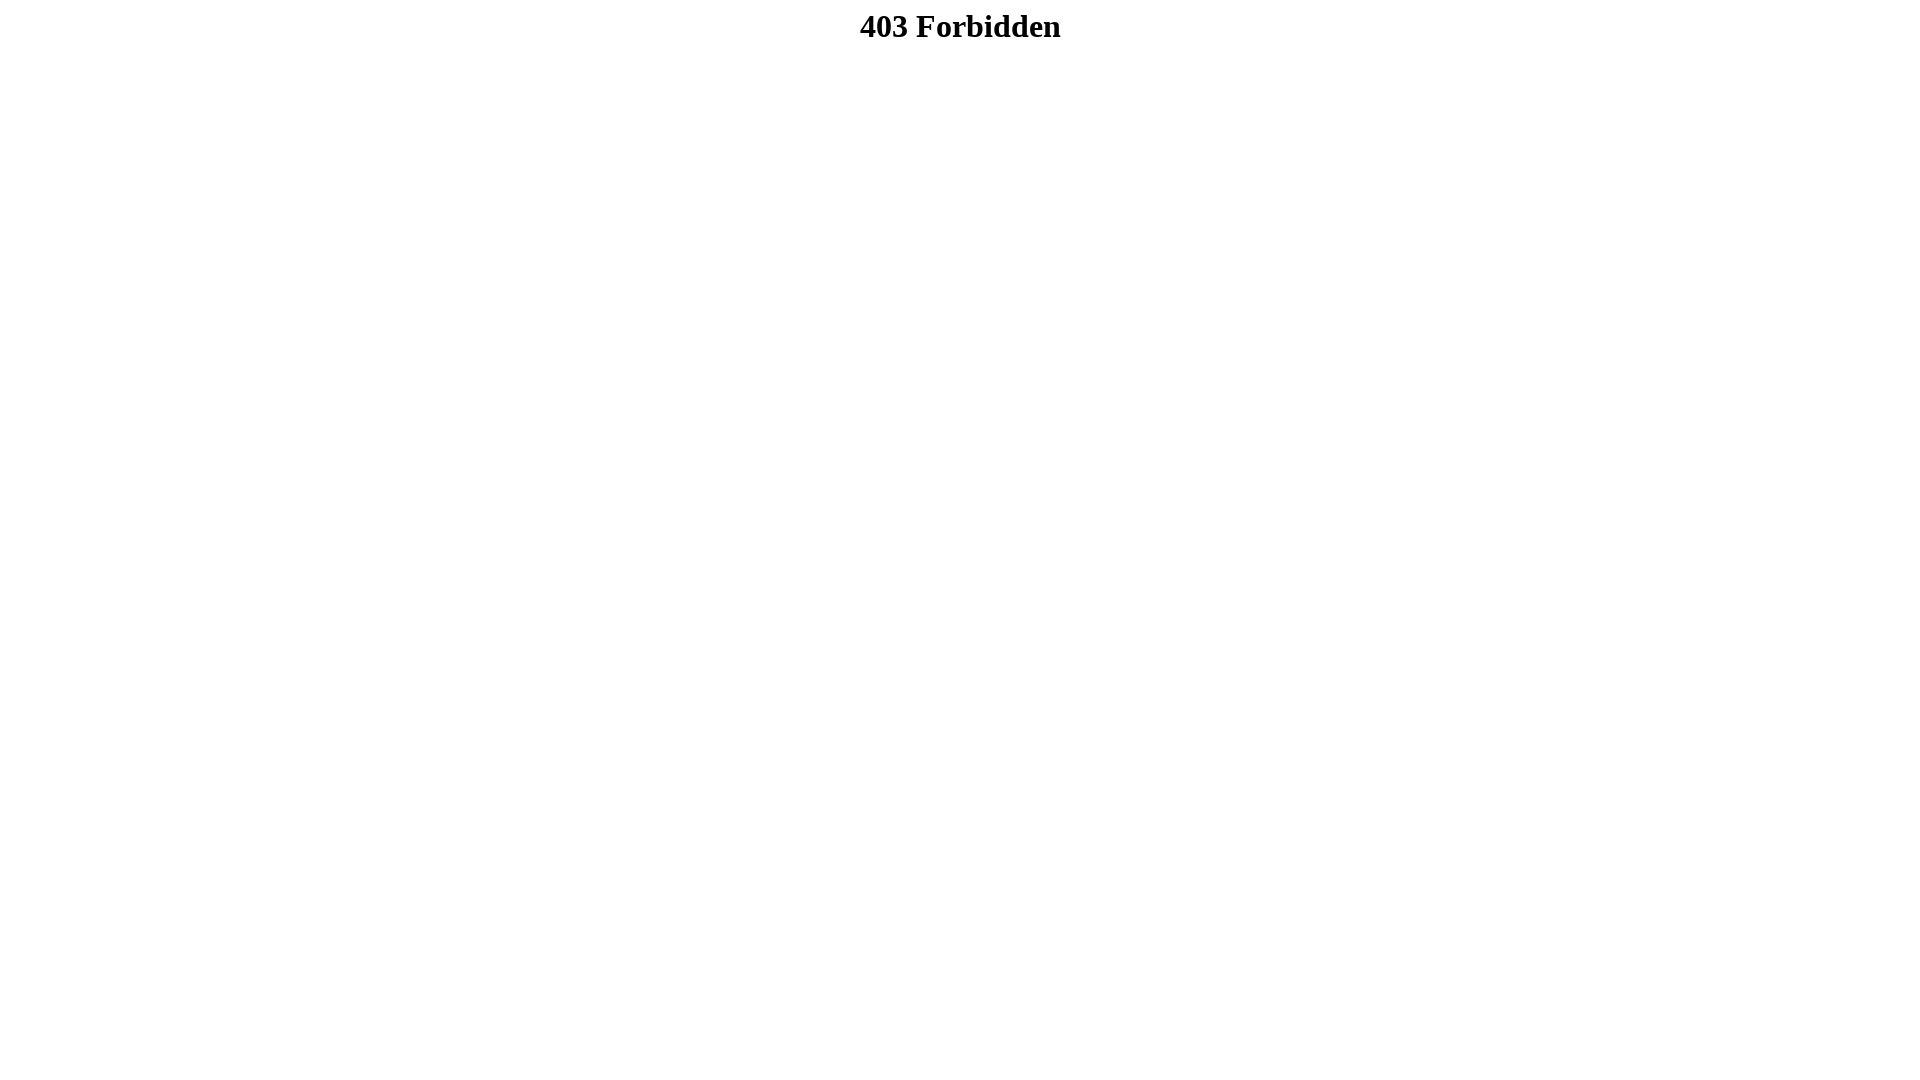

Waited for page to reach domcontentloaded state
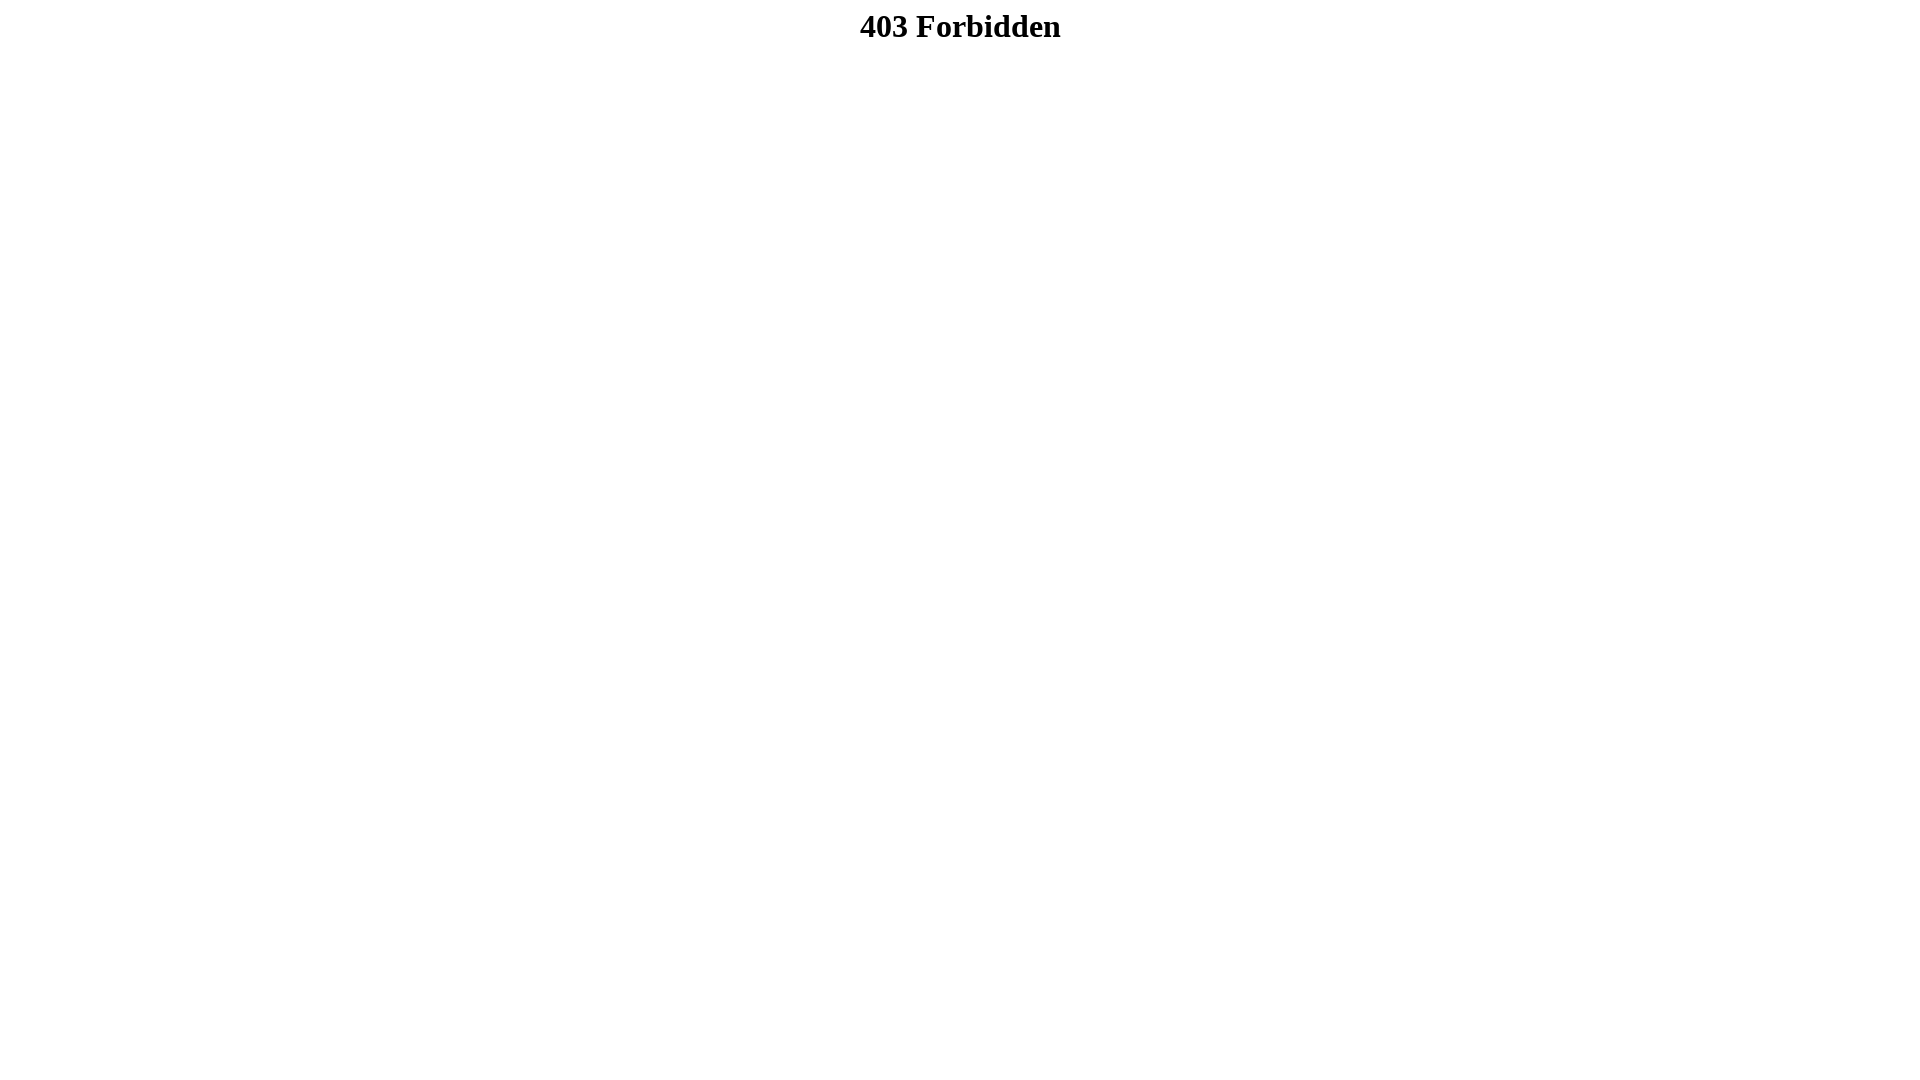

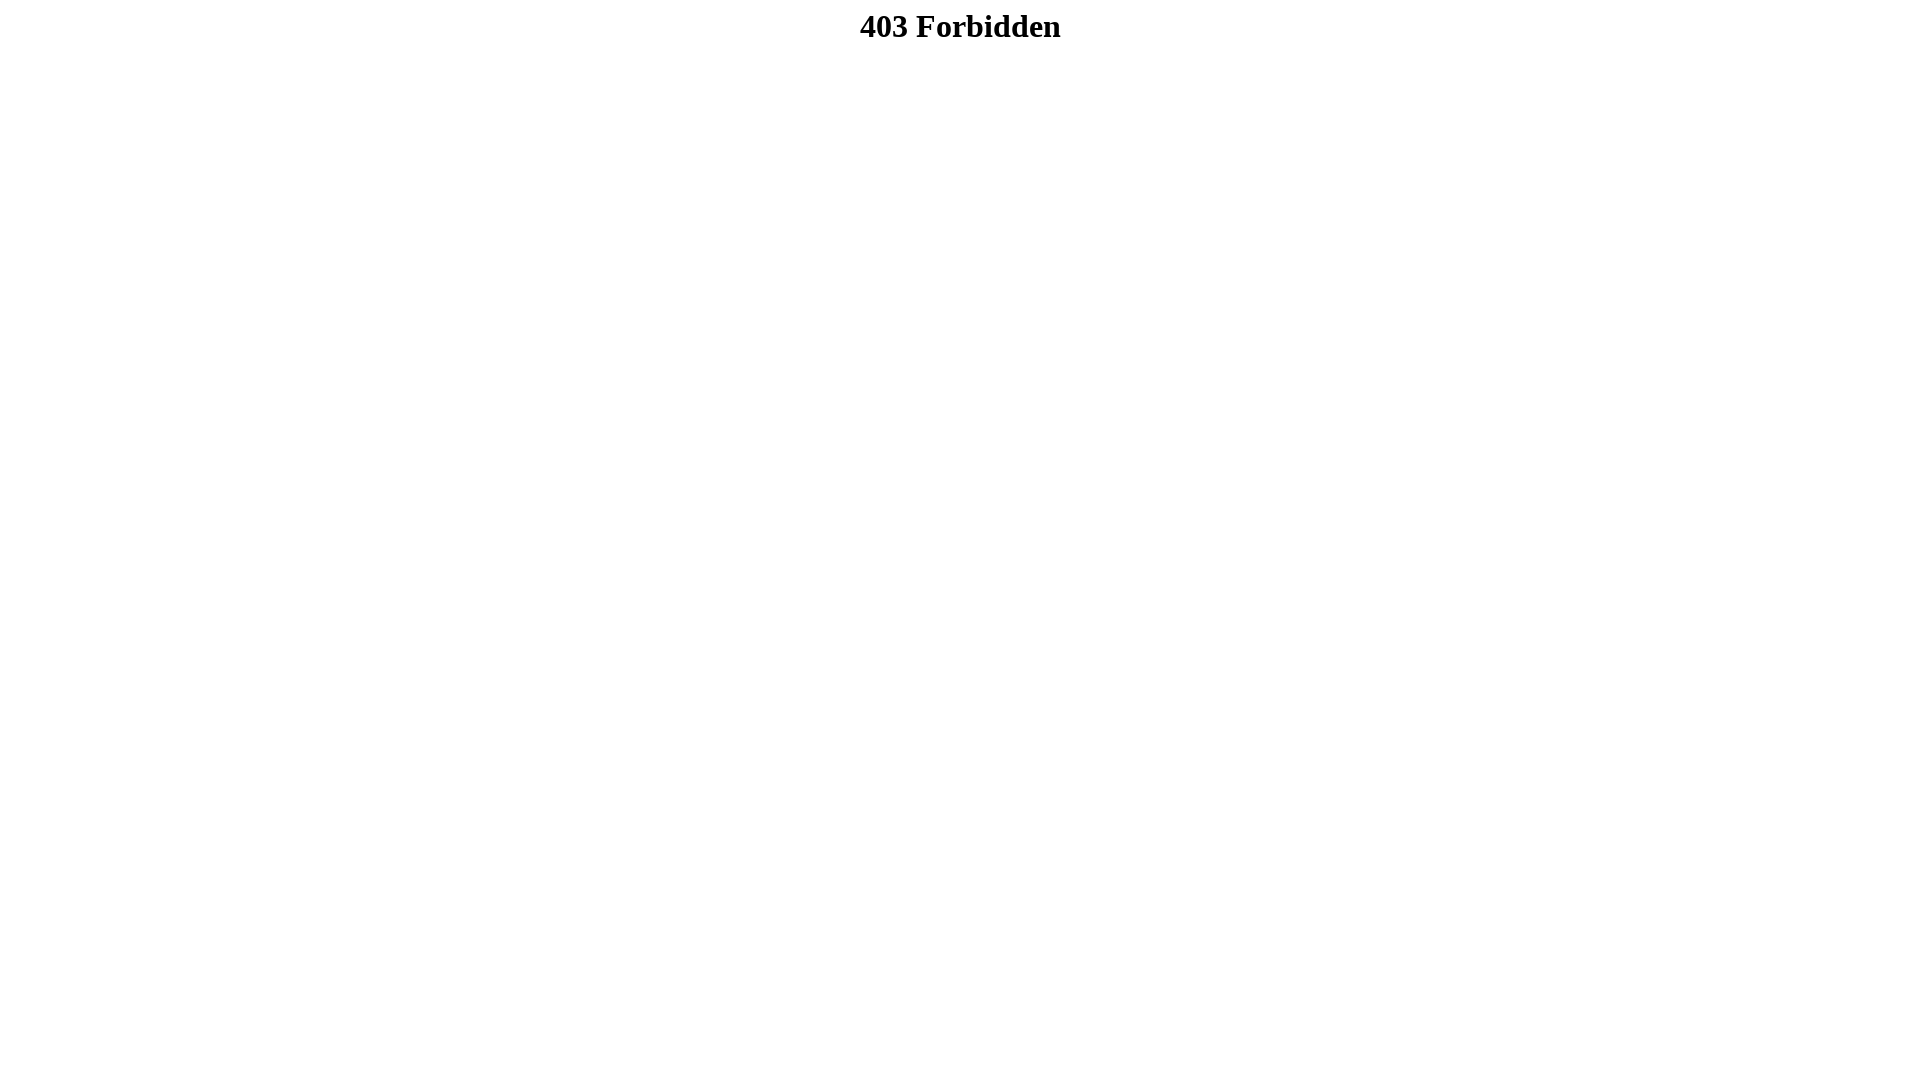